Tests the broken images page by navigating to it, verifying the heading is displayed, and checking all images on the page to identify broken ones by examining their naturalWidth attribute.

Starting URL: https://the-internet.herokuapp.com/

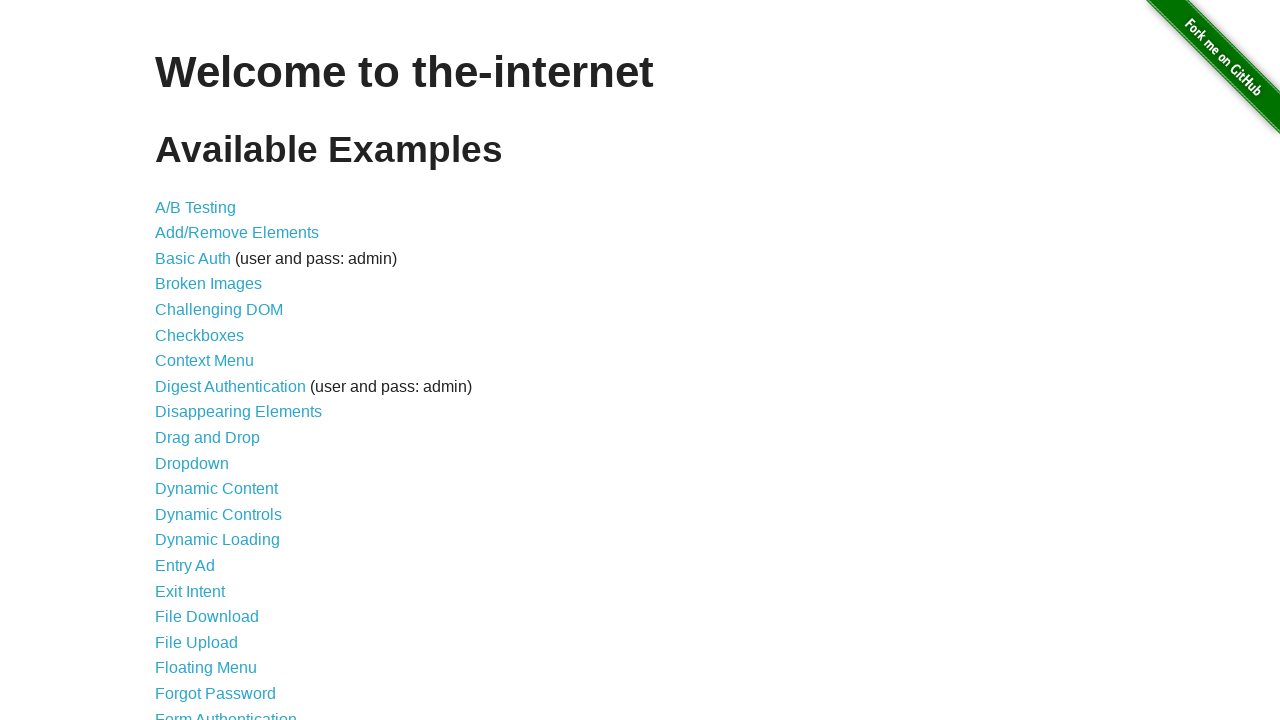

Clicked on the 'Broken Images' link at (208, 284) on xpath=//a[contains(text(),'Broken')]
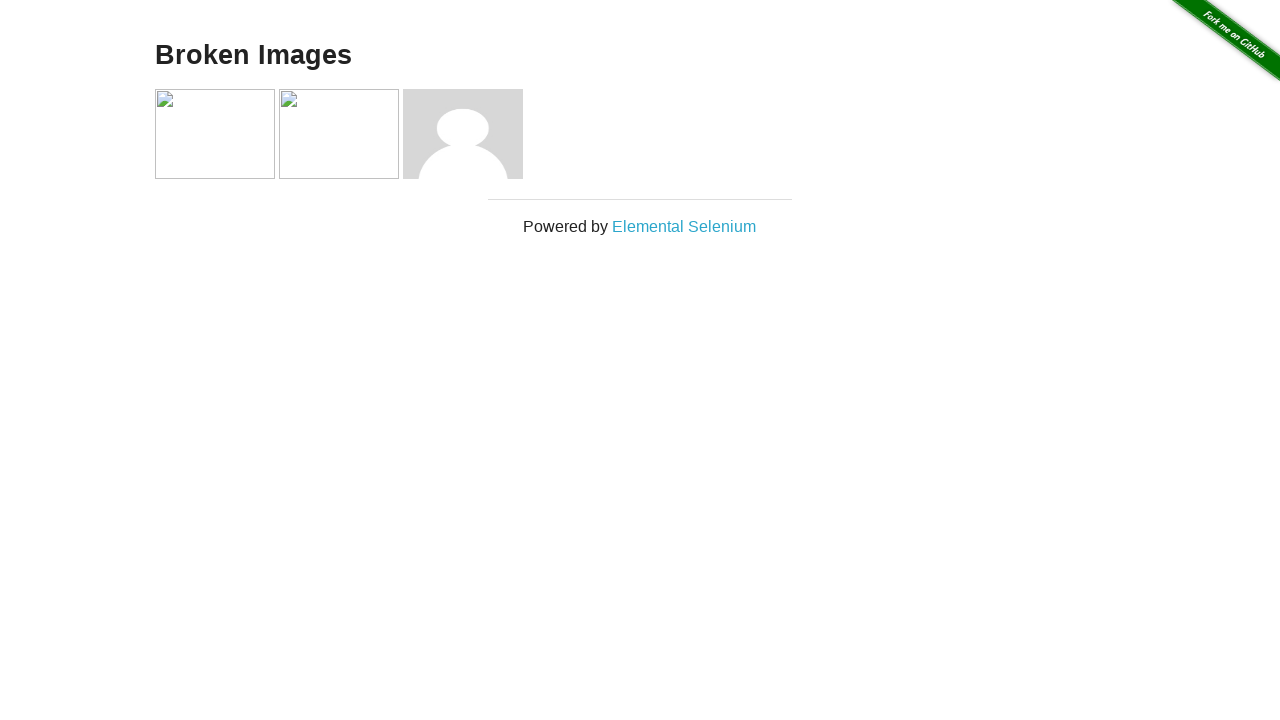

Waited for 'Broken Images' heading to be present
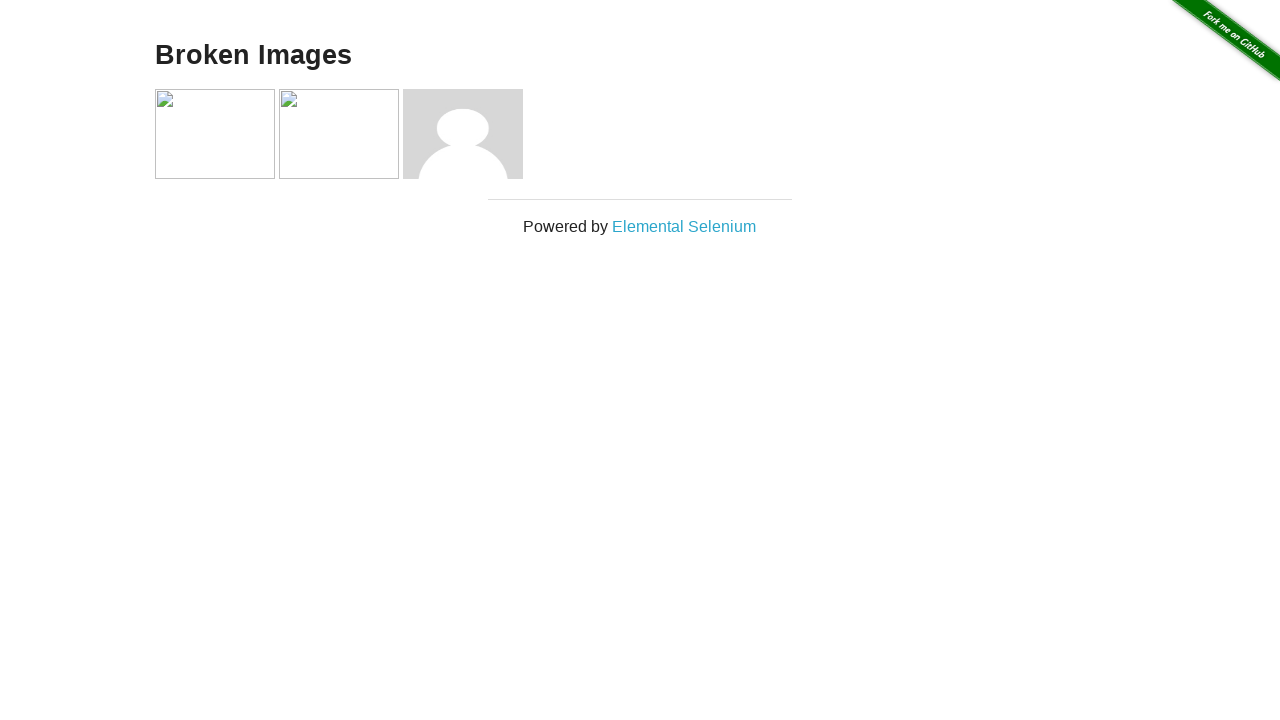

Verified 'Broken Images' heading is visible
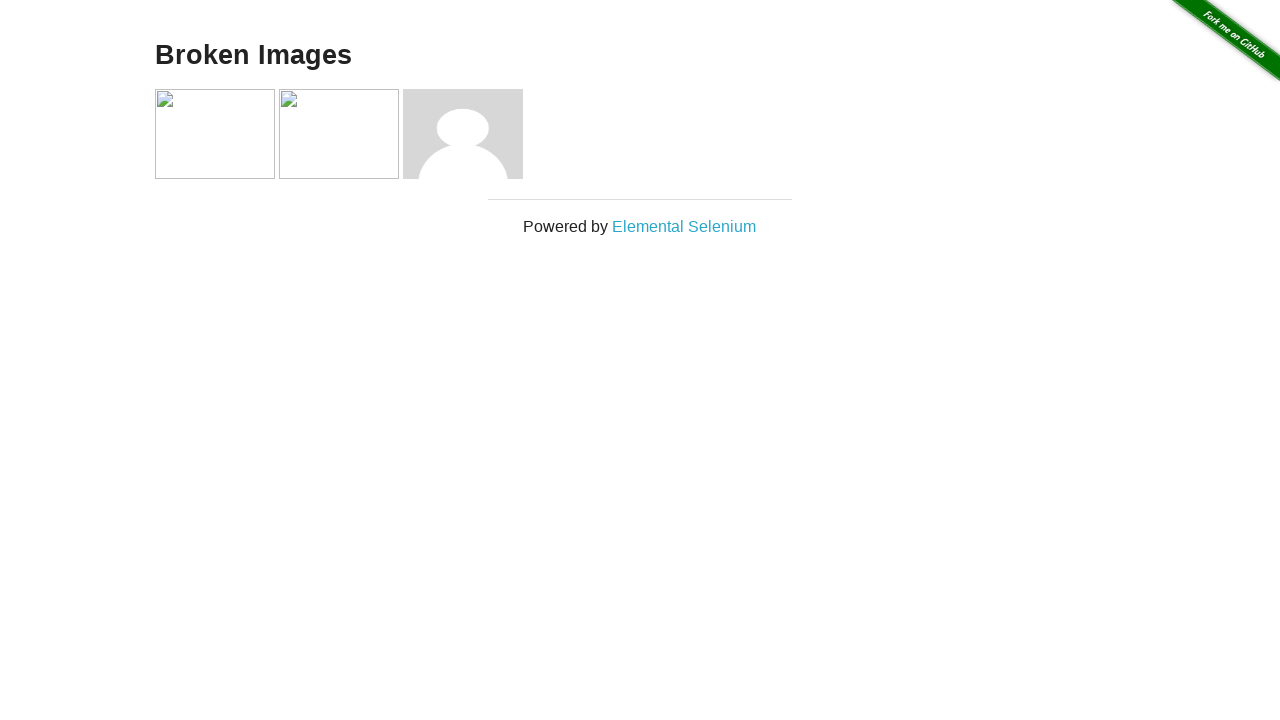

Retrieved all images from the page
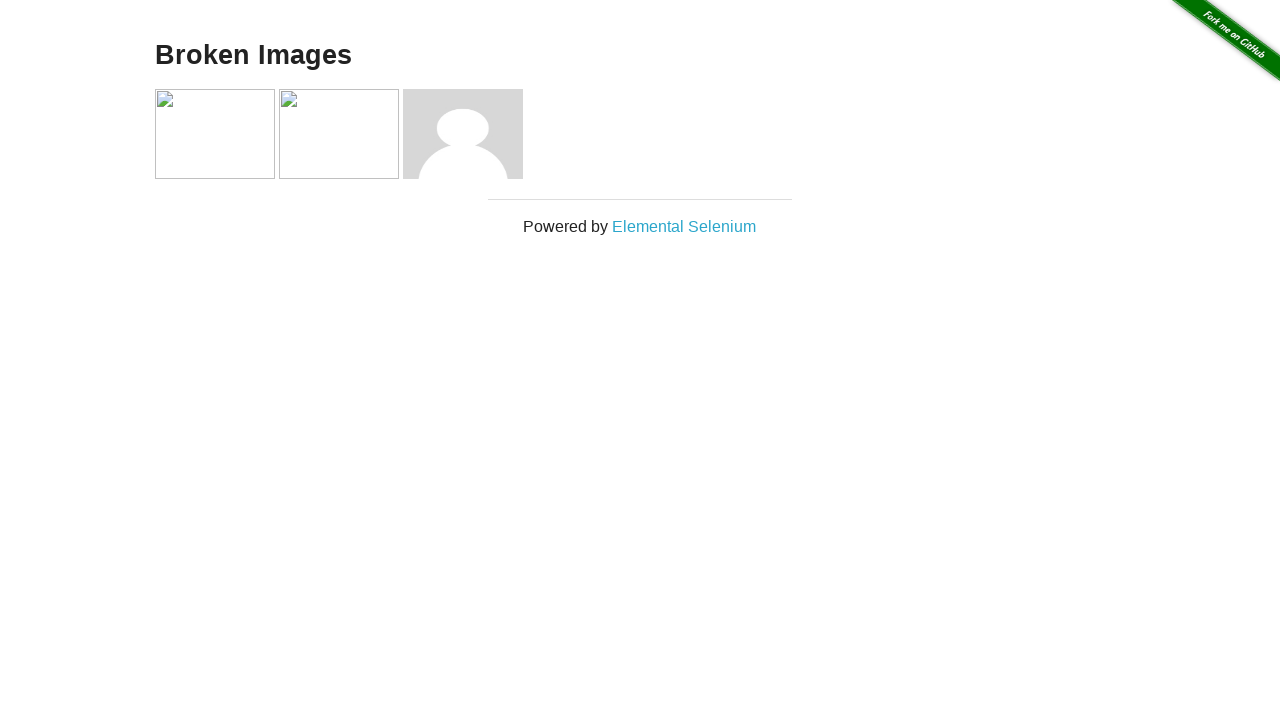

Completed image verification - Total broken images: 0
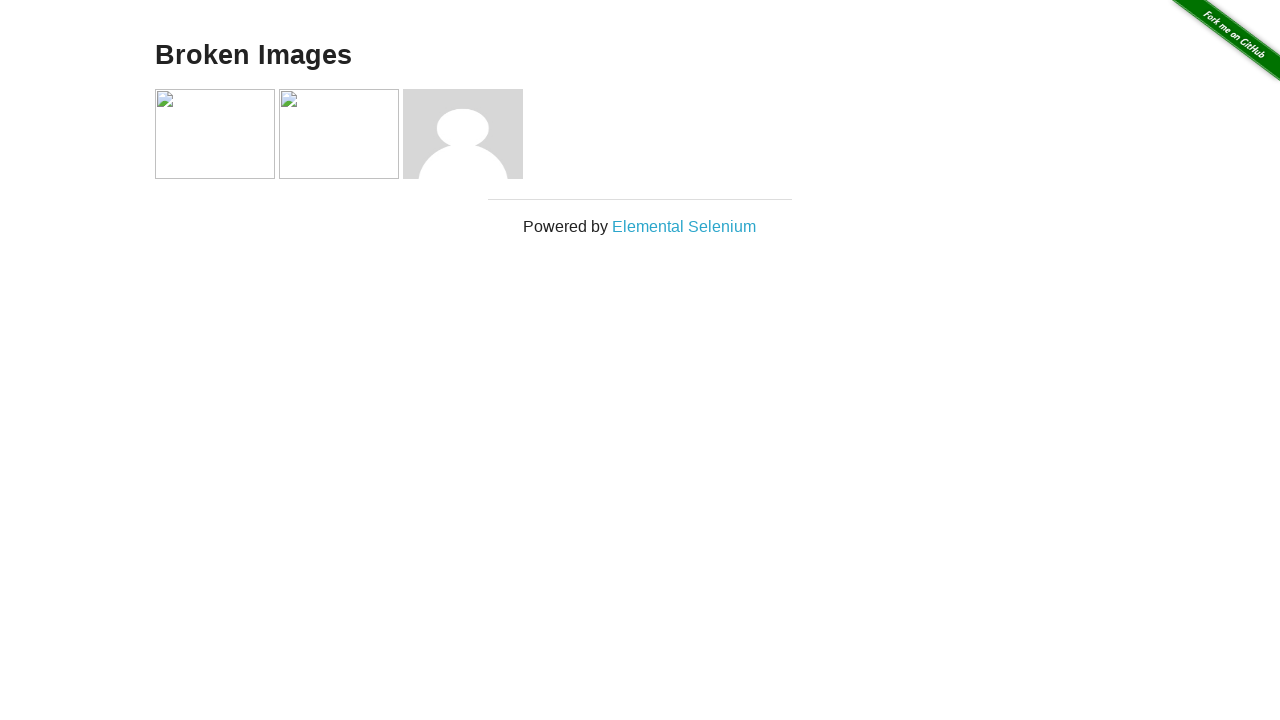

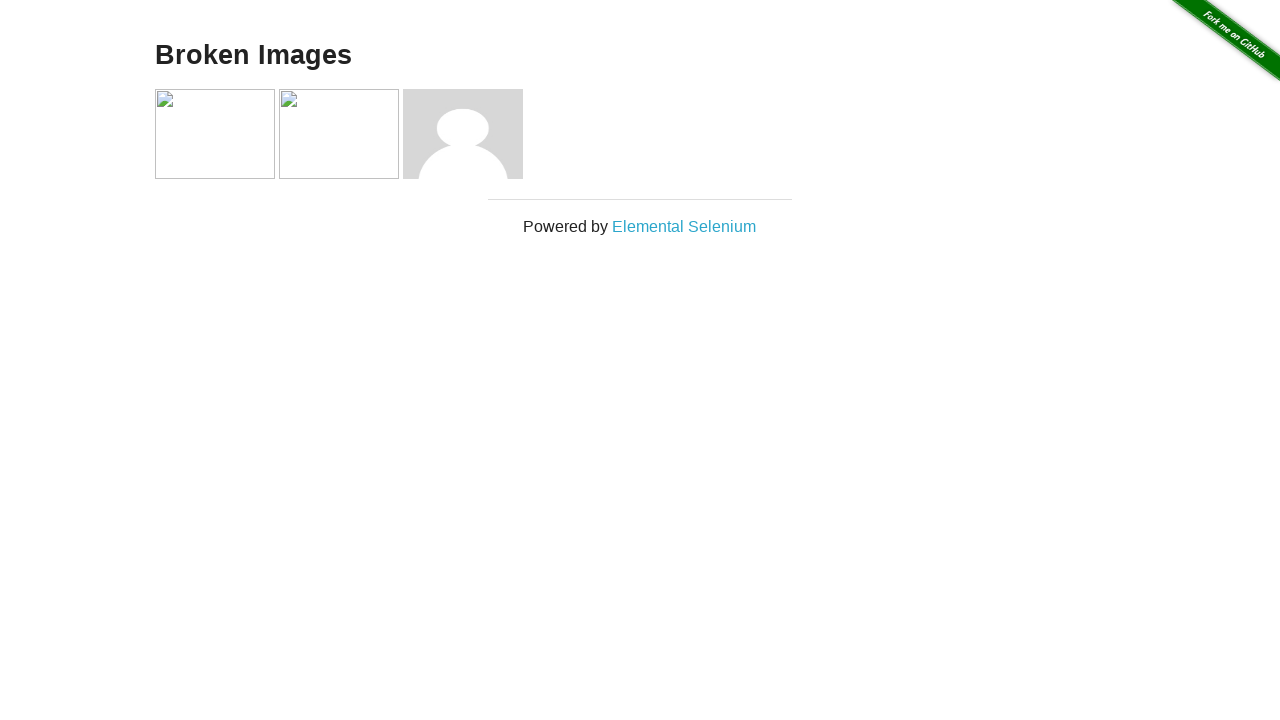